Tests that new todo items are appended to the bottom of the list and shows correct count

Starting URL: https://demo.playwright.dev/todomvc

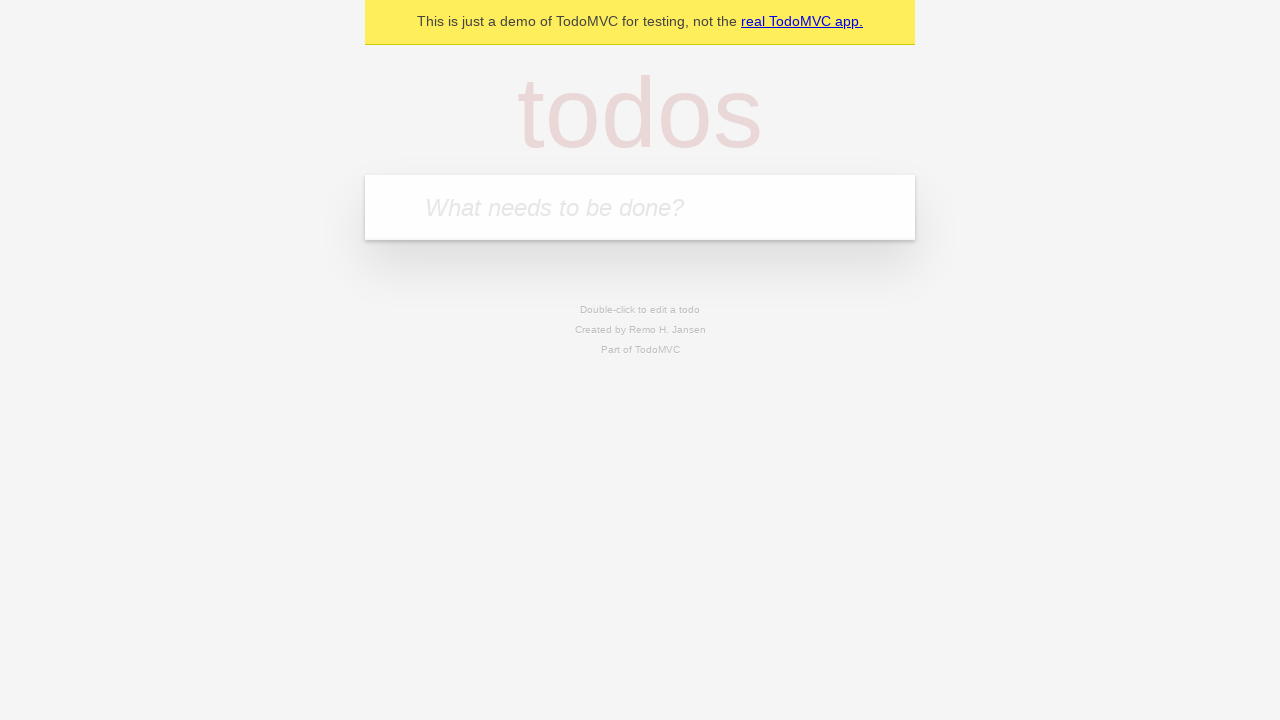

Filled todo input with 'buy some cheese' on internal:attr=[placeholder="What needs to be done?"i]
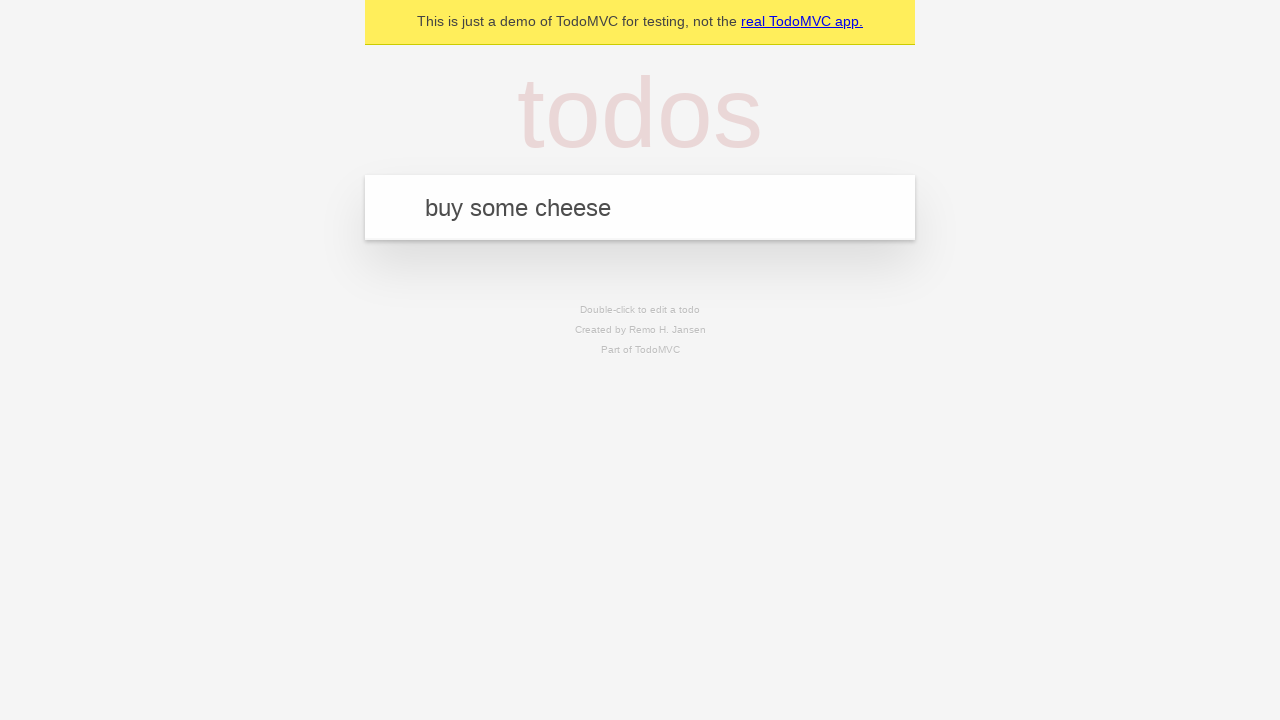

Pressed Enter to add first todo item on internal:attr=[placeholder="What needs to be done?"i]
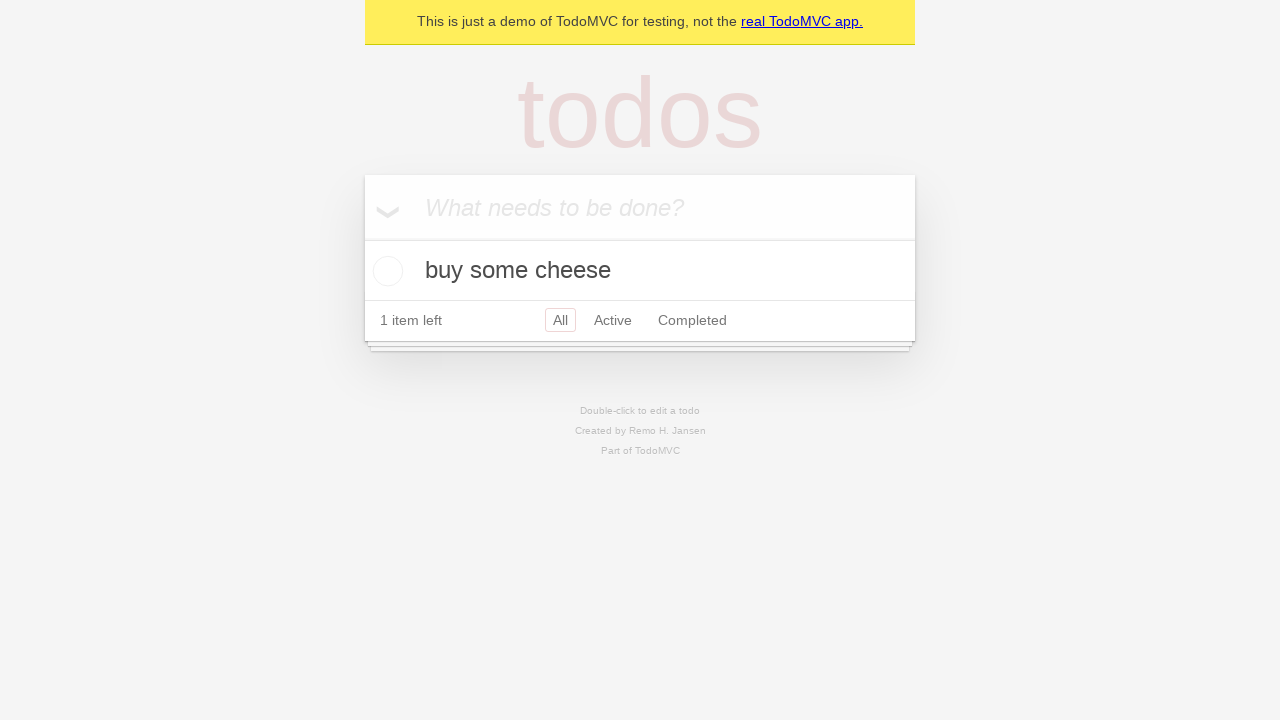

Filled todo input with 'feed the cat' on internal:attr=[placeholder="What needs to be done?"i]
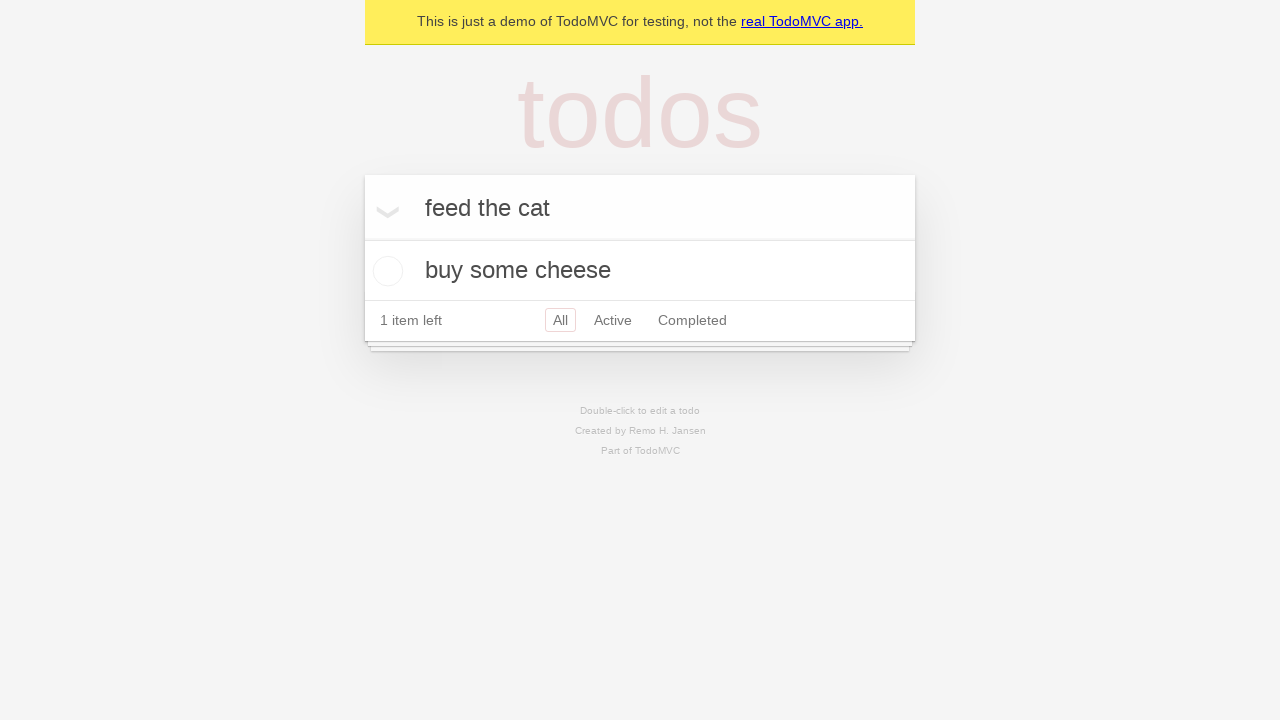

Pressed Enter to add second todo item on internal:attr=[placeholder="What needs to be done?"i]
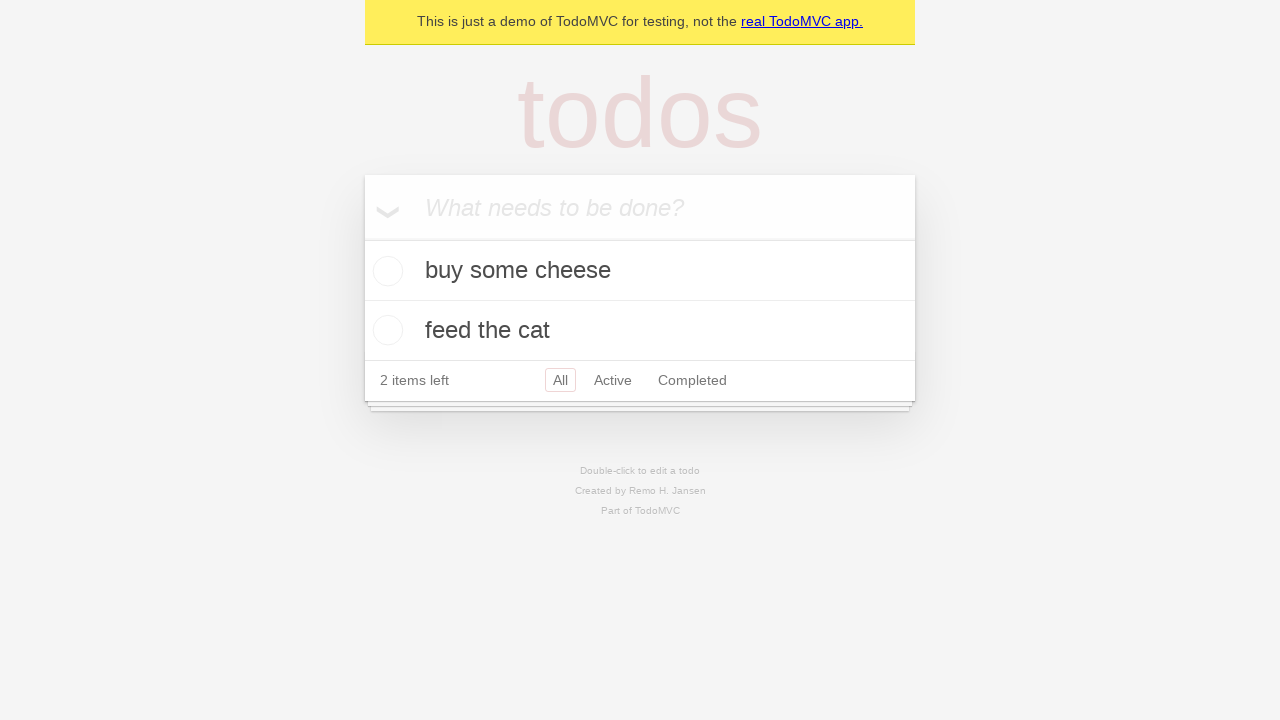

Filled todo input with 'book a doctors appointment' on internal:attr=[placeholder="What needs to be done?"i]
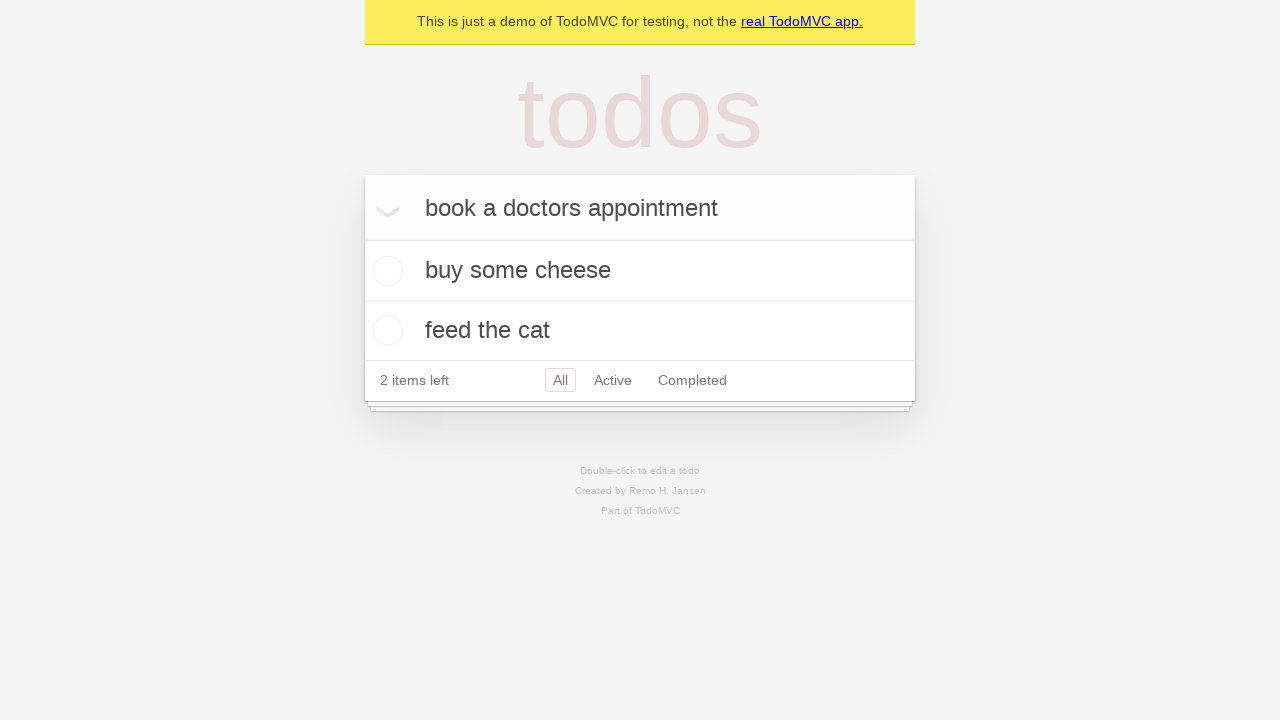

Pressed Enter to add third todo item on internal:attr=[placeholder="What needs to be done?"i]
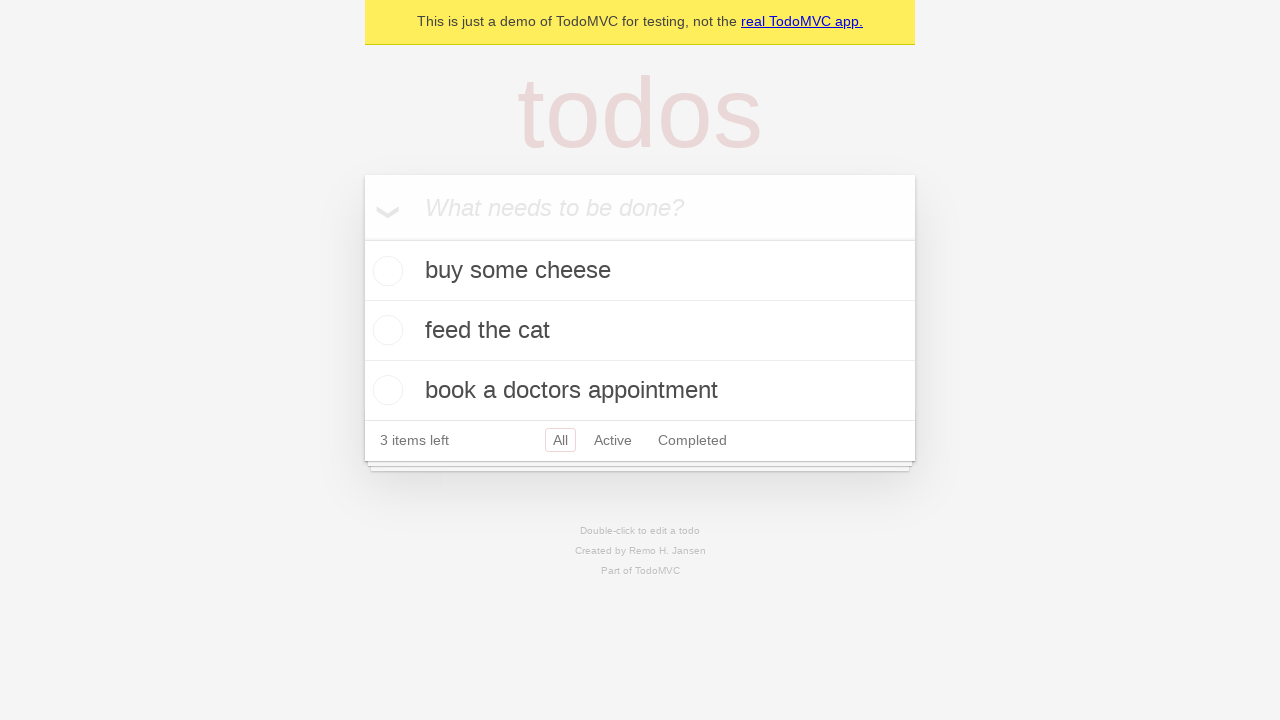

Verified all 3 todo items were added and counter shows '3 items left'
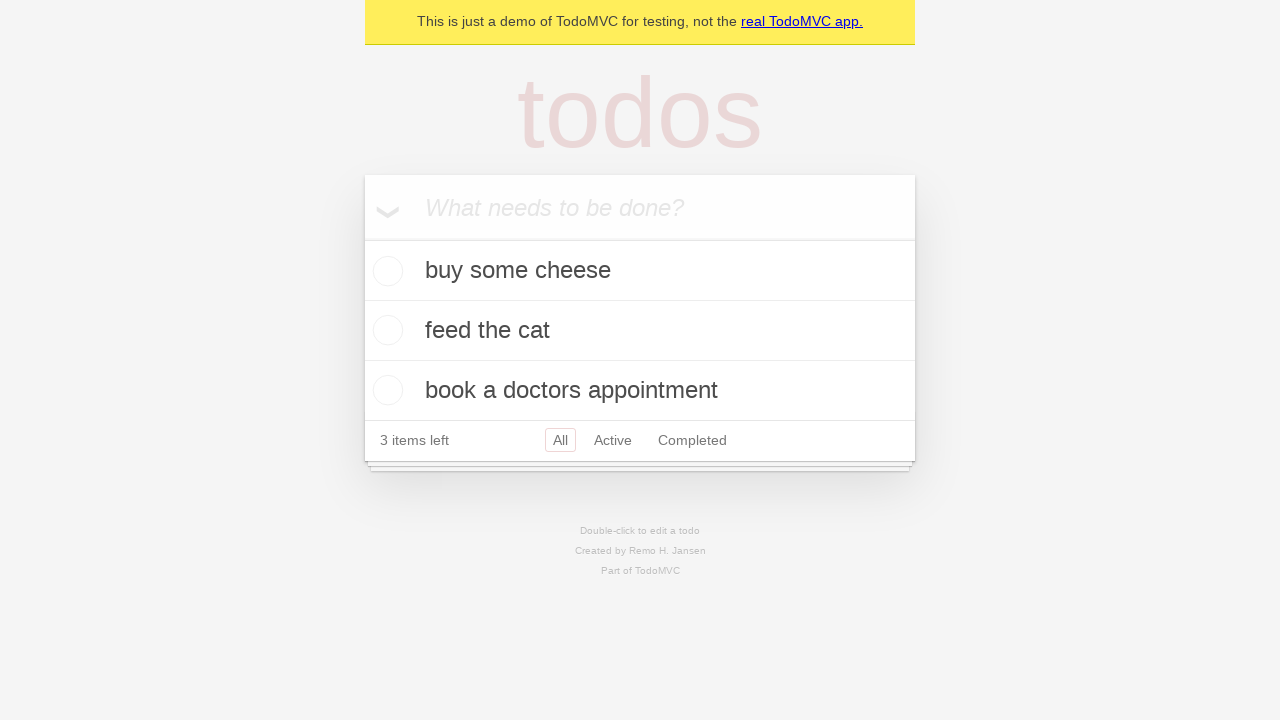

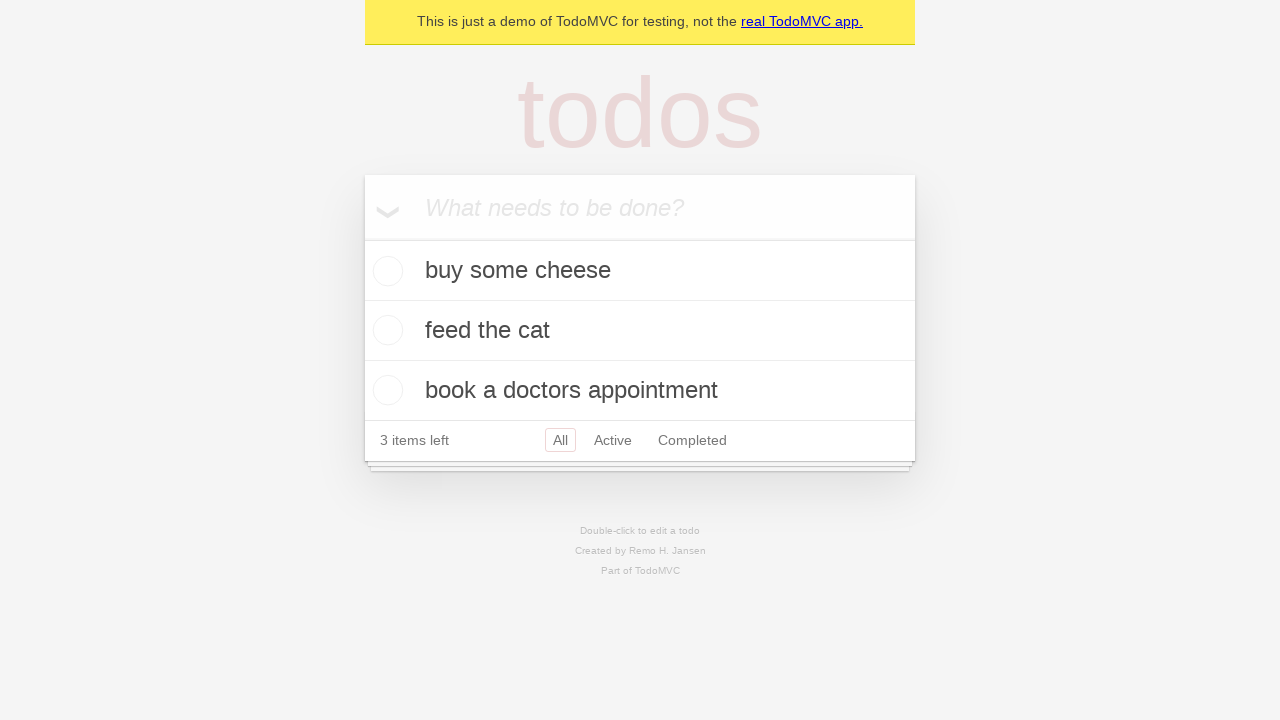